Tests date picker functionality on a dummy ticket booking form by selecting a specific date using dropdown selectors for month and year, then clicking on the day

Starting URL: https://www.dummyticket.com/dummy-ticket-for-visa-application/

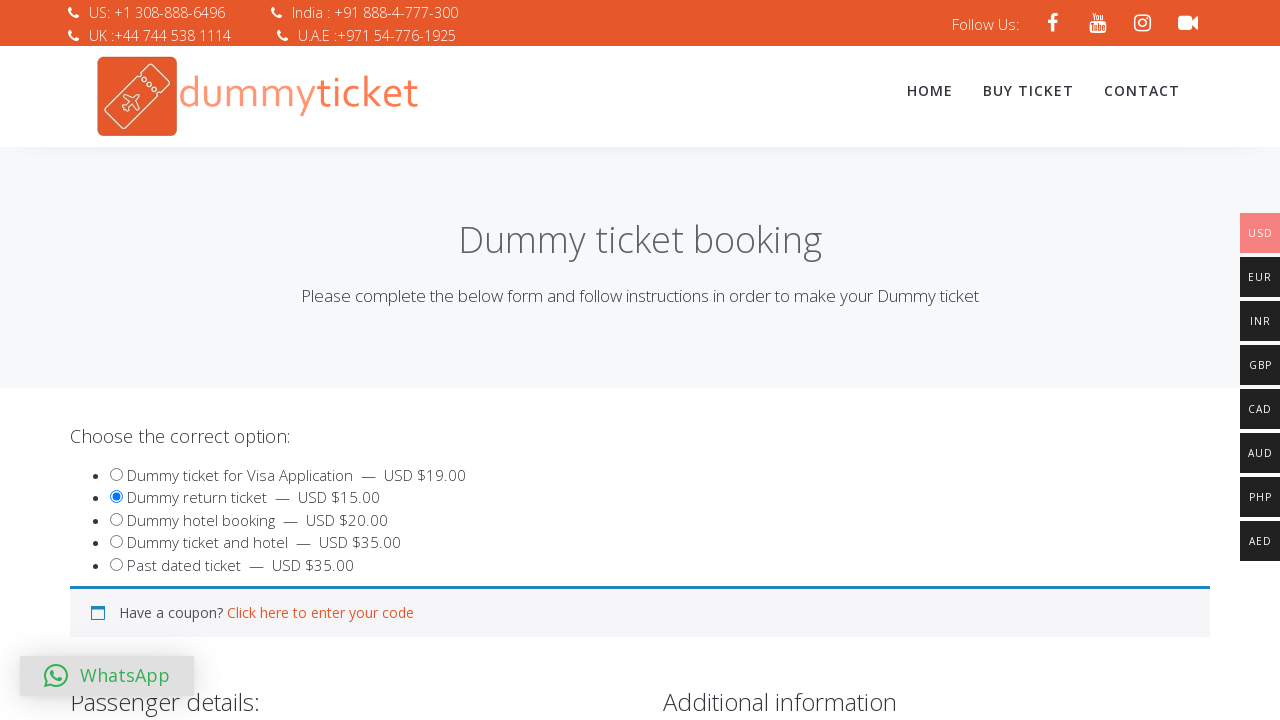

Clicked date of birth input to open date picker at (344, 360) on input#dob
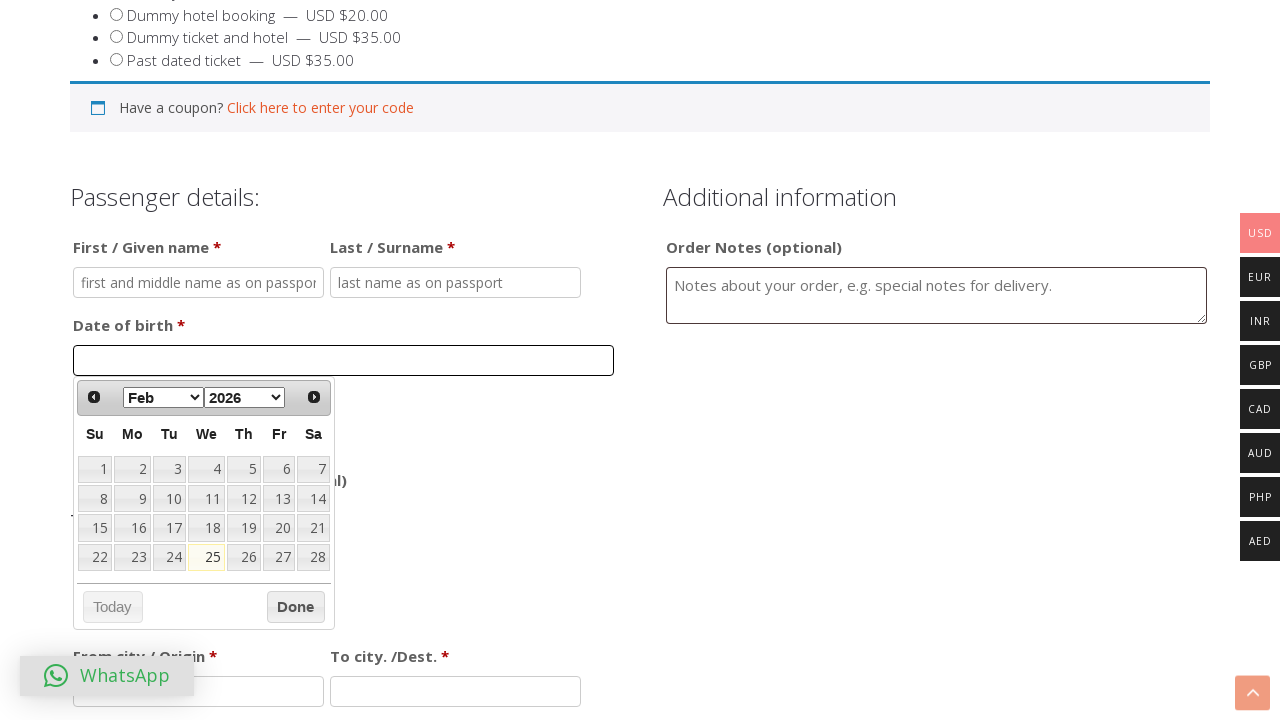

Selected 'May' from month dropdown on select[data-handler='selectMonth']
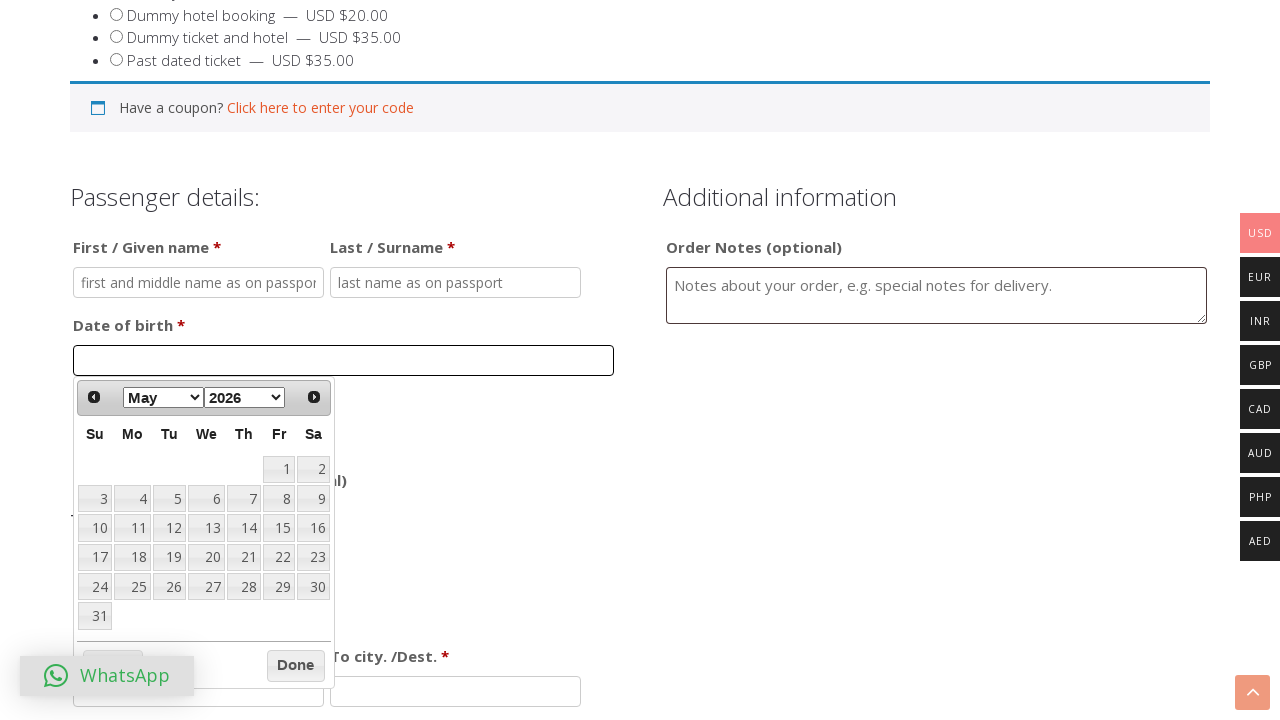

Selected '2022' from year dropdown on select[data-handler='selectYear']
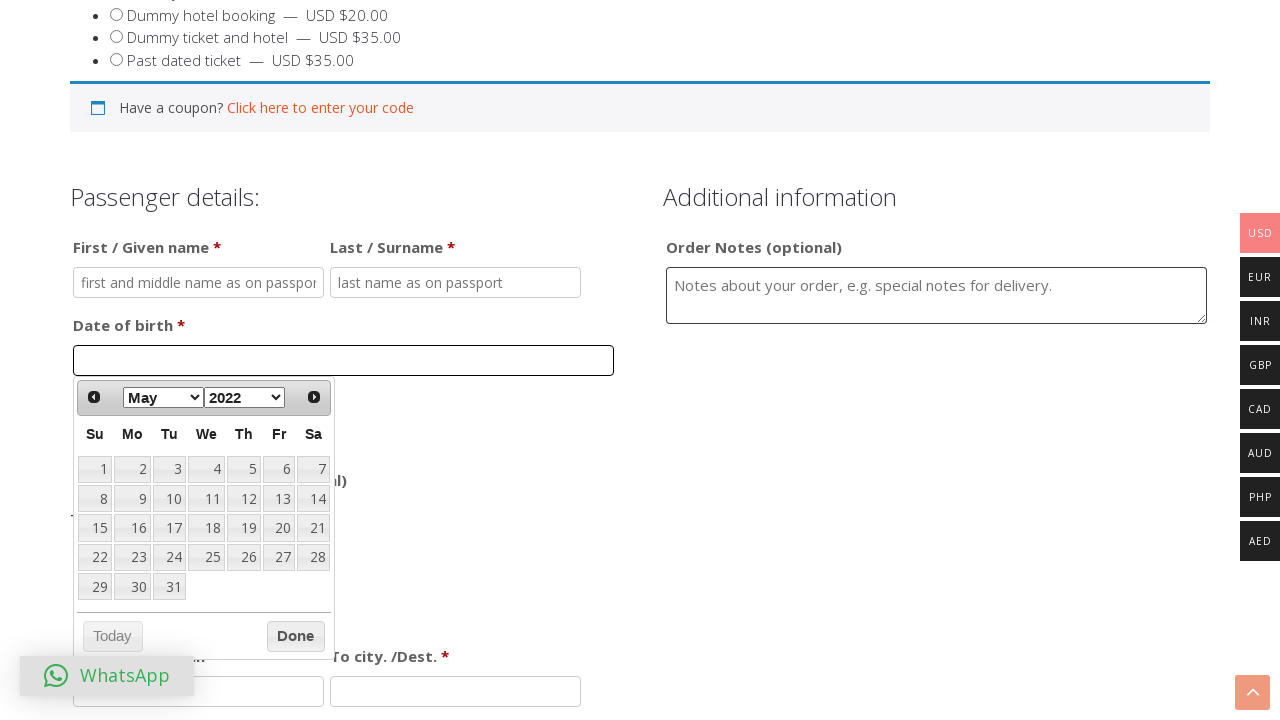

Clicked on day 20 in the date picker calendar at (279, 528) on table.ui-datepicker-calendar tbody tr td a >> nth=19
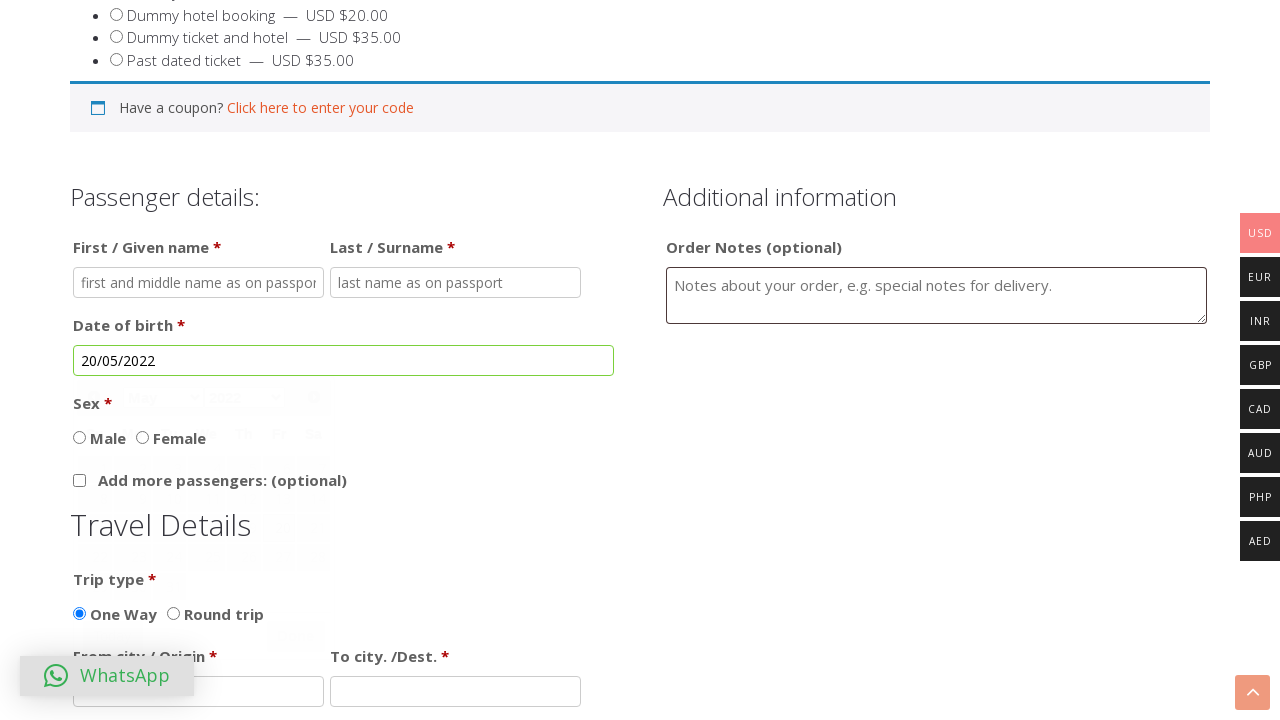

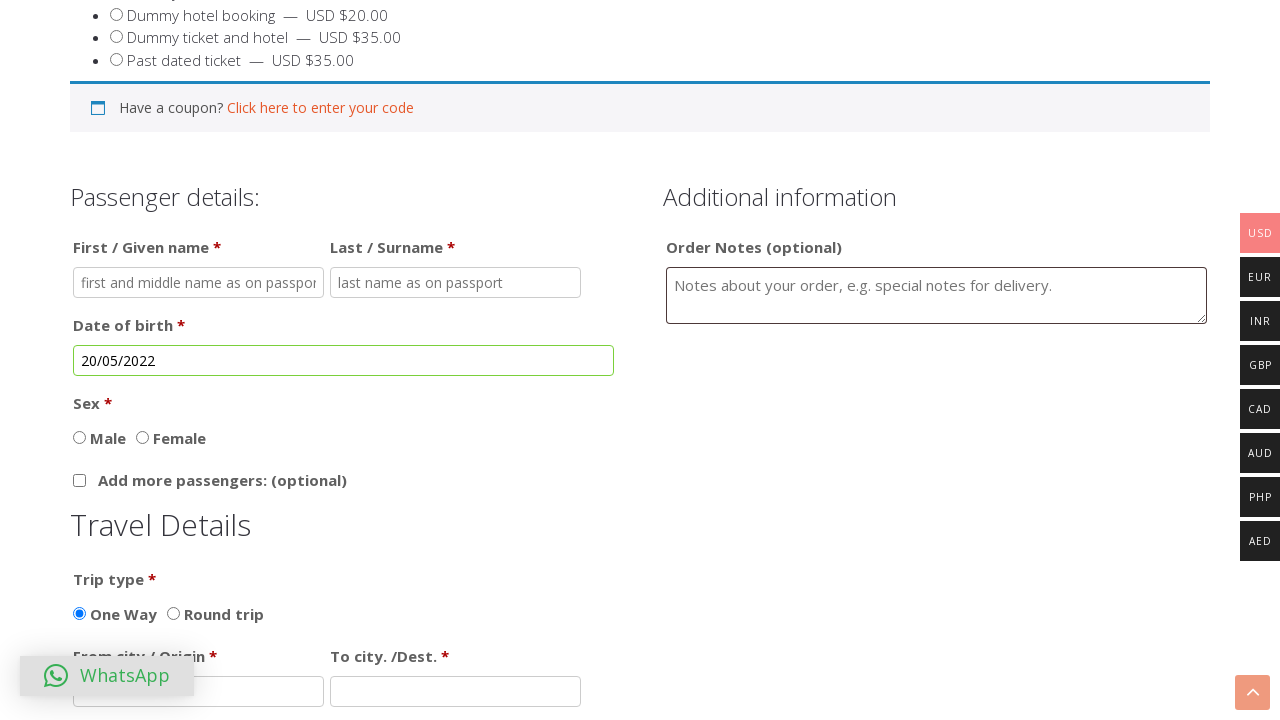